Tests autocomplete functionality by typing partial text "ind" in an autocomplete field, navigating down through suggestions using arrow keys, and verifying the correct option is selected.

Starting URL: http://www.qaclickacademy.com/practice.php

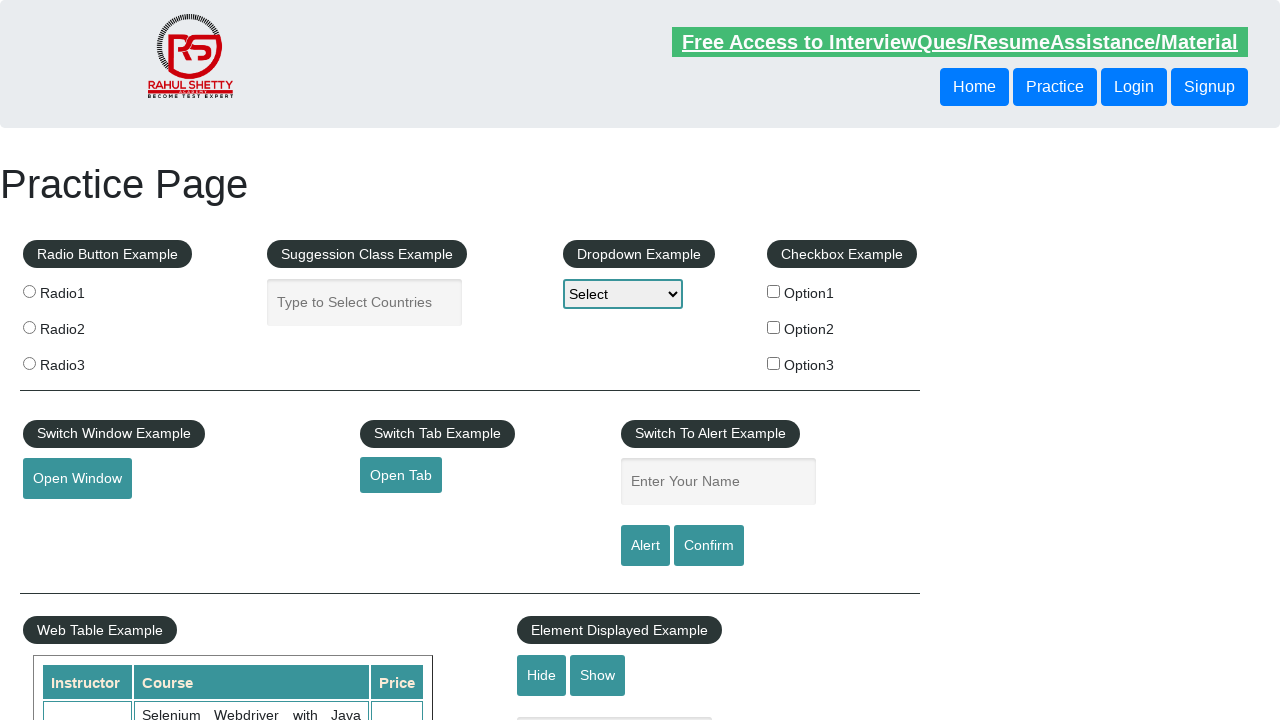

Filled autocomplete field with 'ind' on #autocomplete
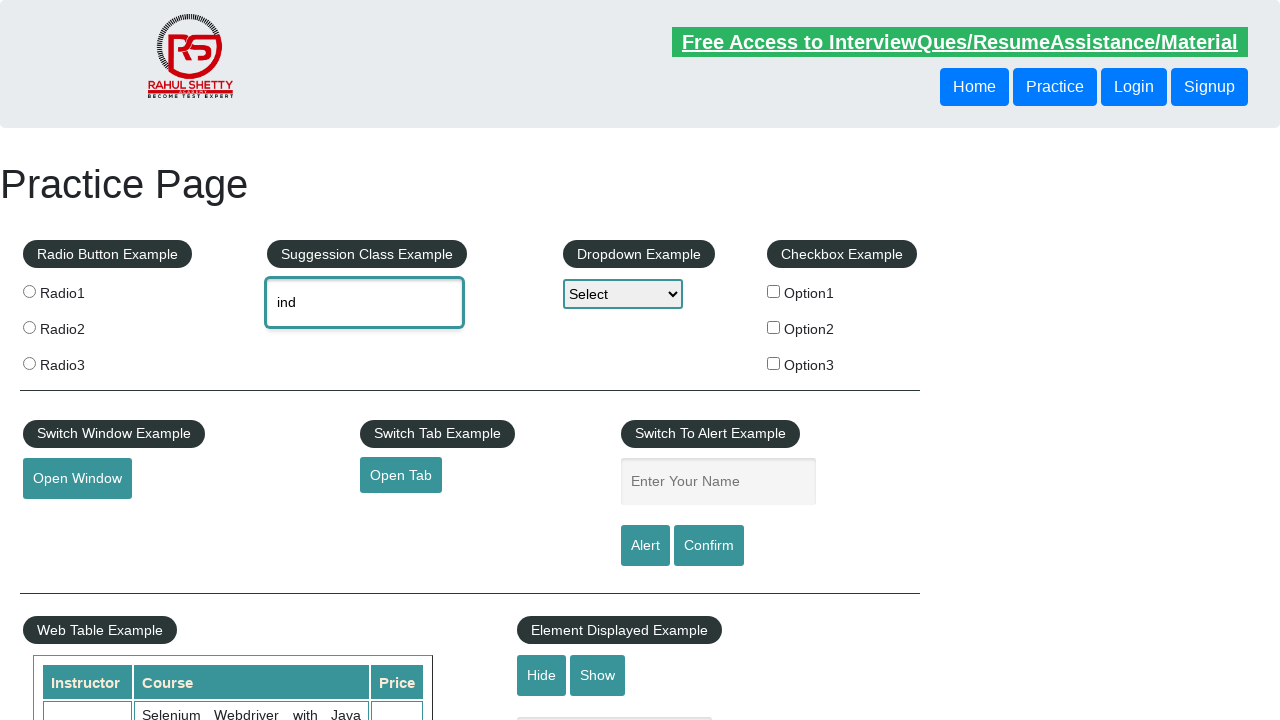

Waited for autocomplete suggestions to appear
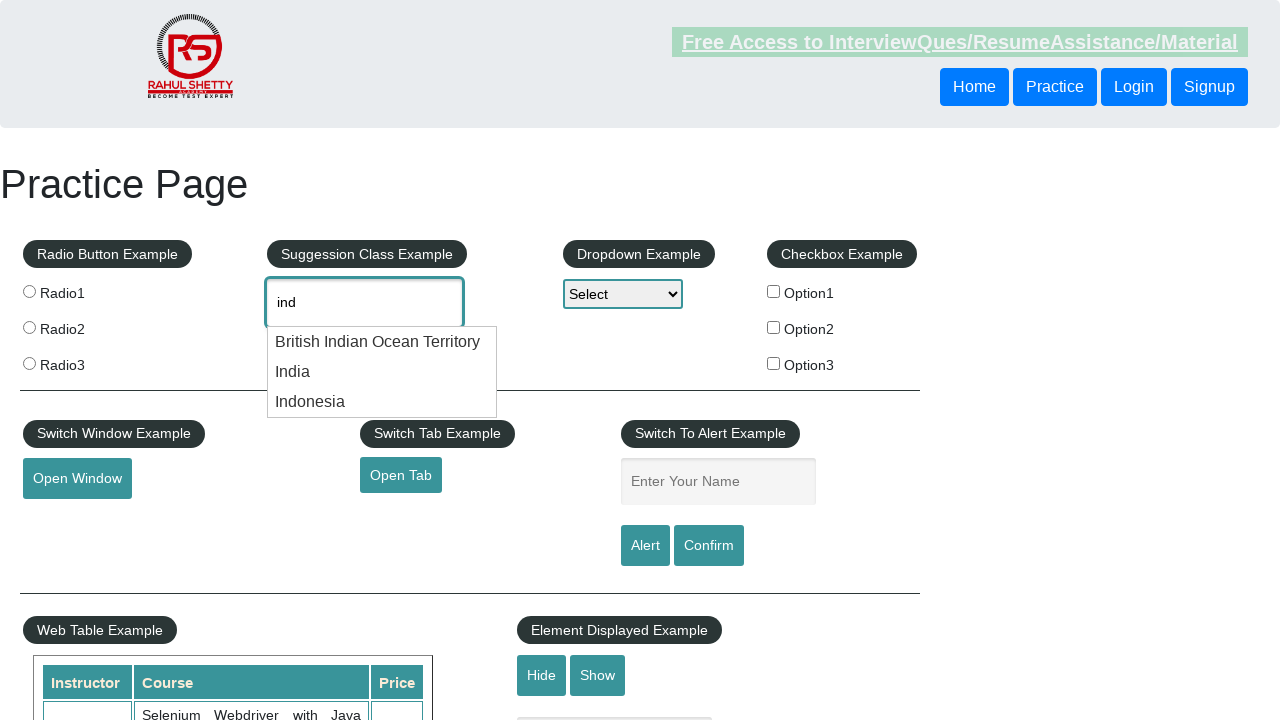

Pressed ArrowDown key once in autocomplete field on #autocomplete
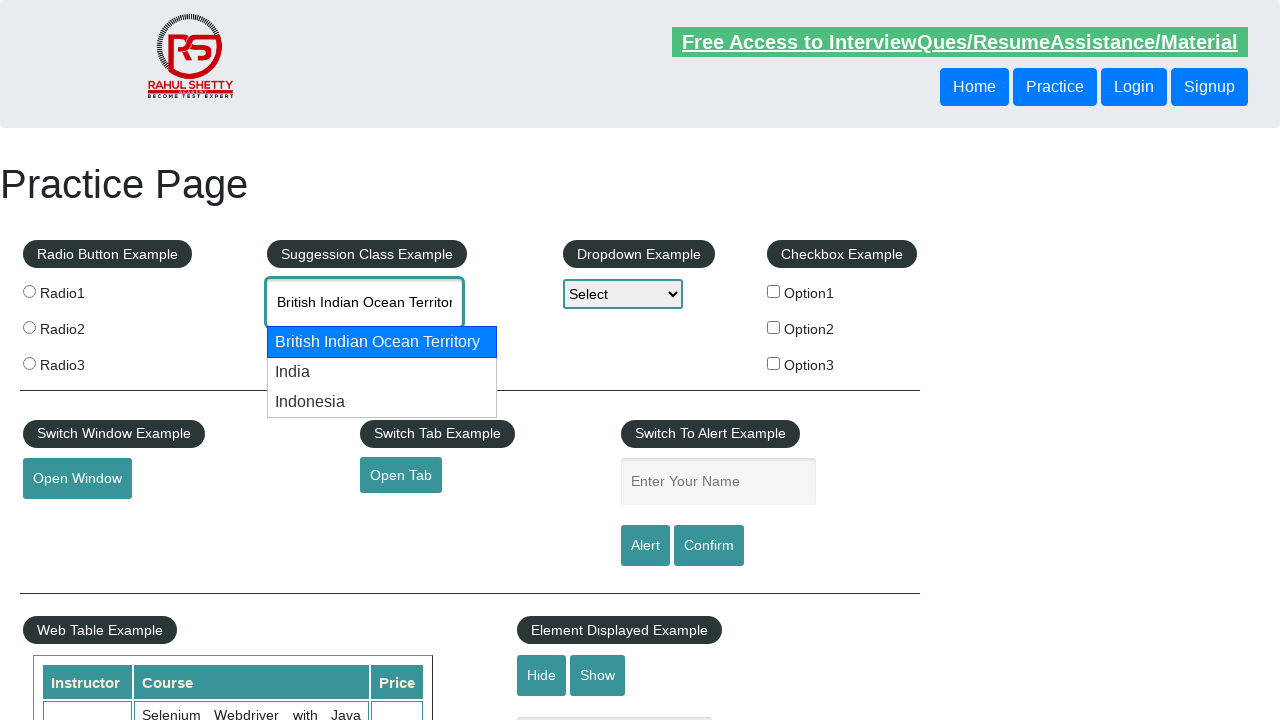

Pressed ArrowDown key second time to navigate to India option on #autocomplete
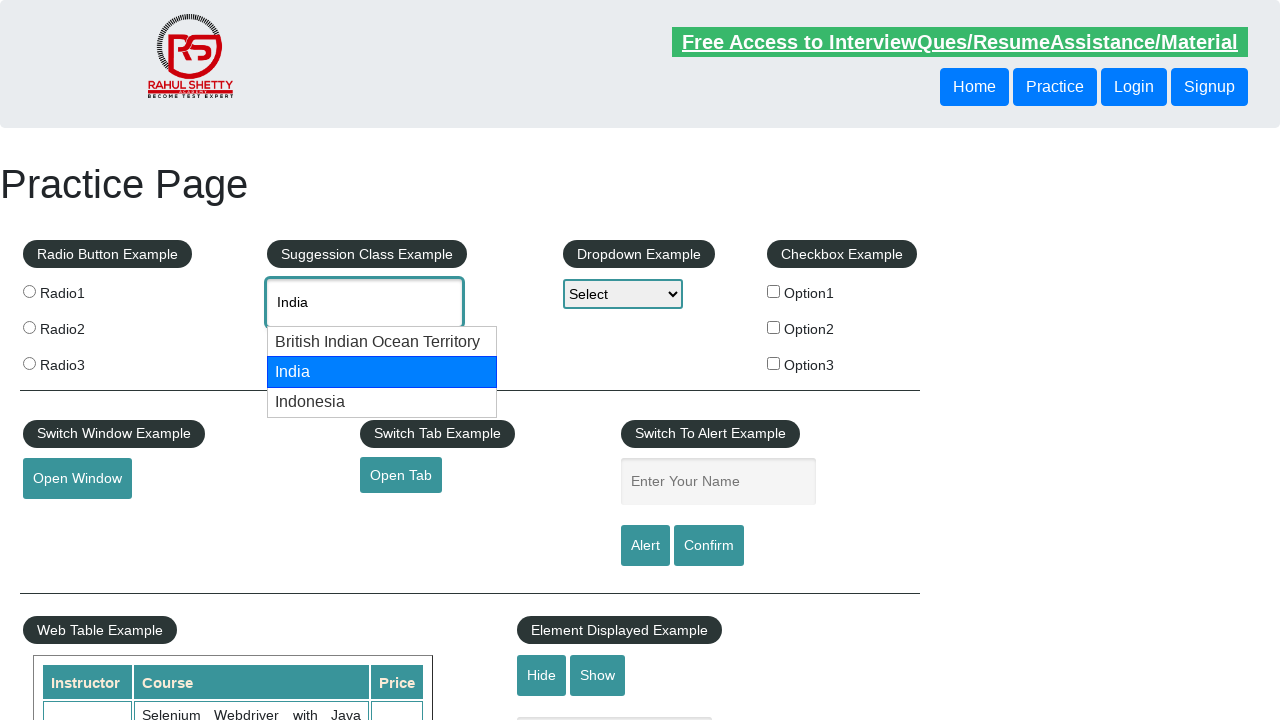

Retrieved autocomplete field value for verification
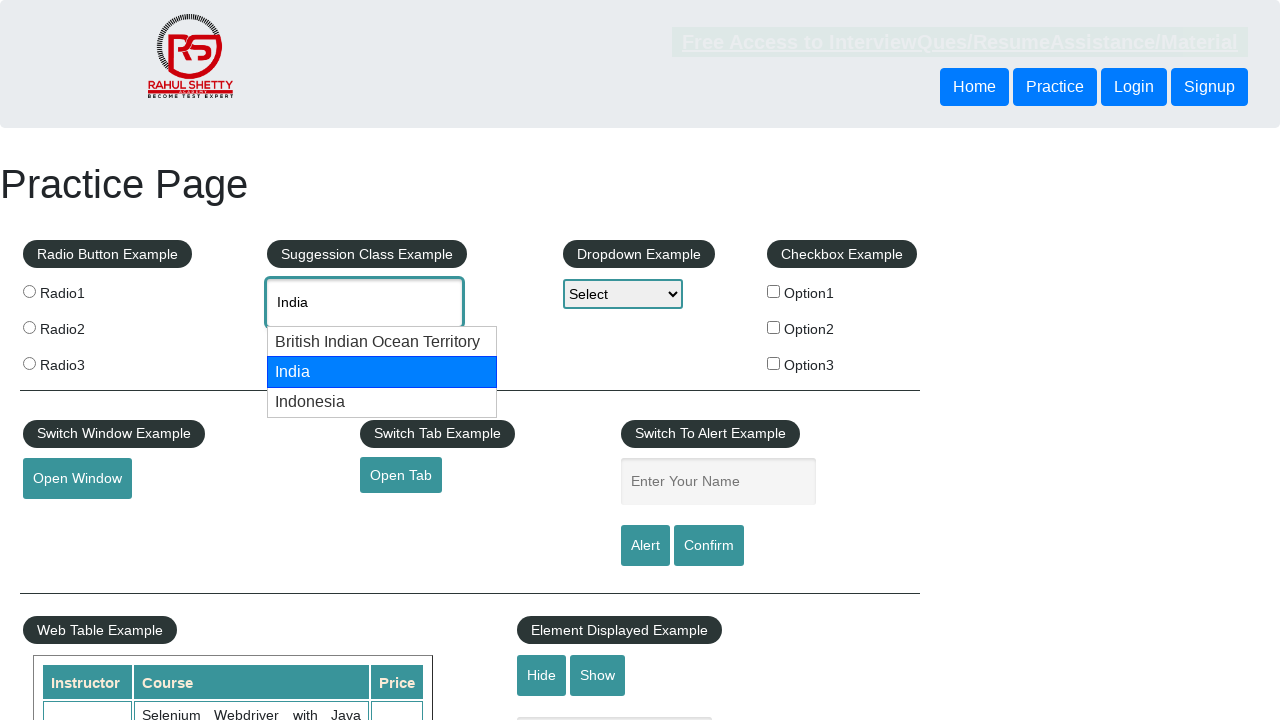

Verified that autocomplete field contains 'India'
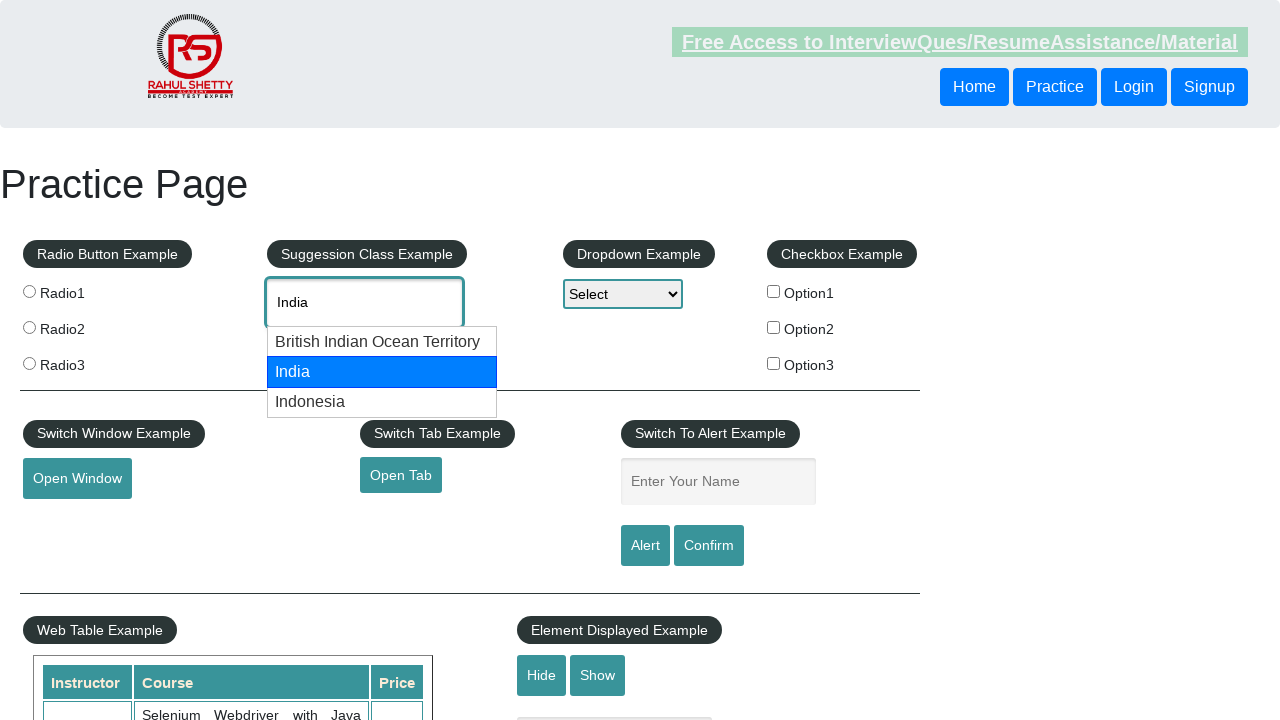

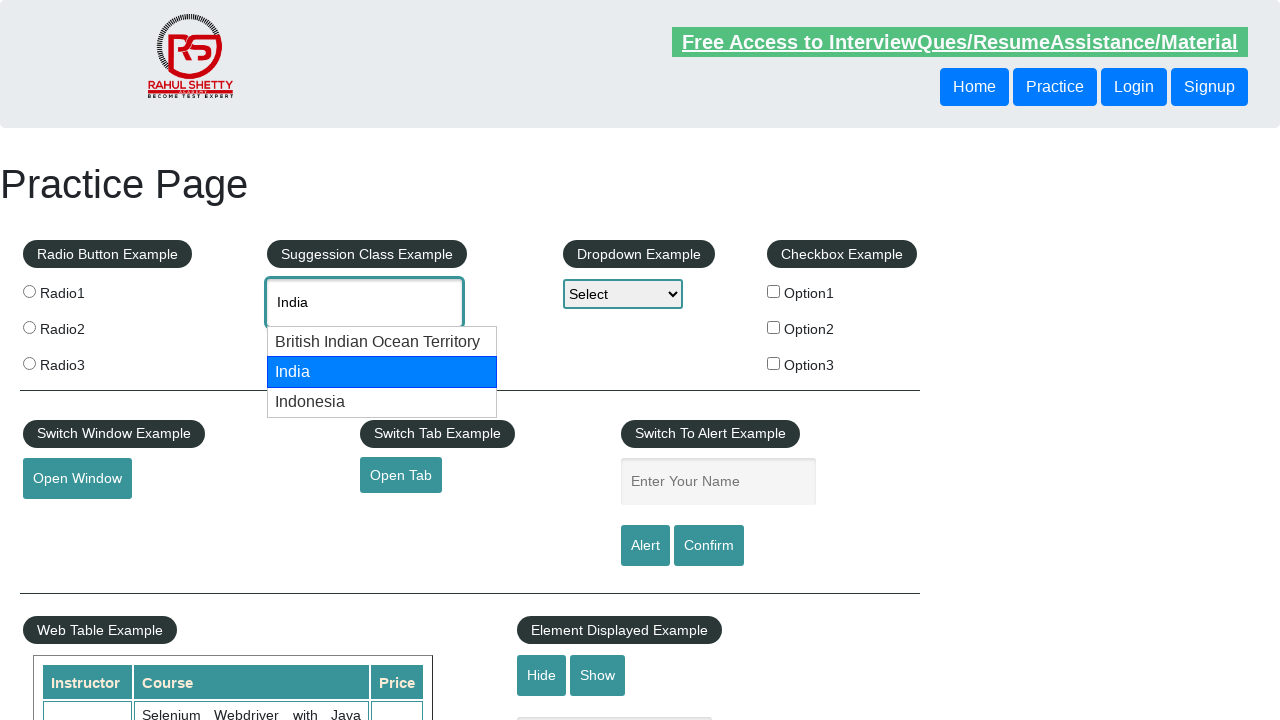